Tests navigation to the "hrady-a-zamky" (castles) section via the main navigation menu

Starting URL: https://www.npu.cz/cs

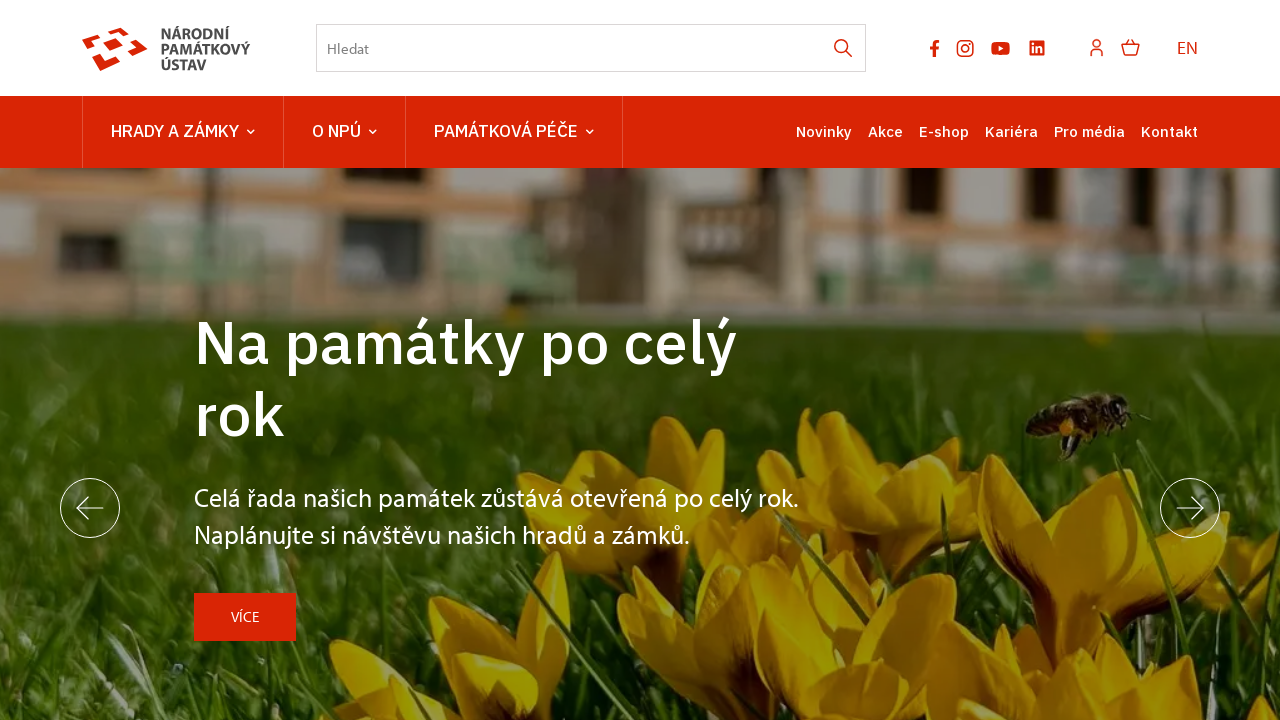

Located the hrady-a-zamky navigation link in the main navigation menu
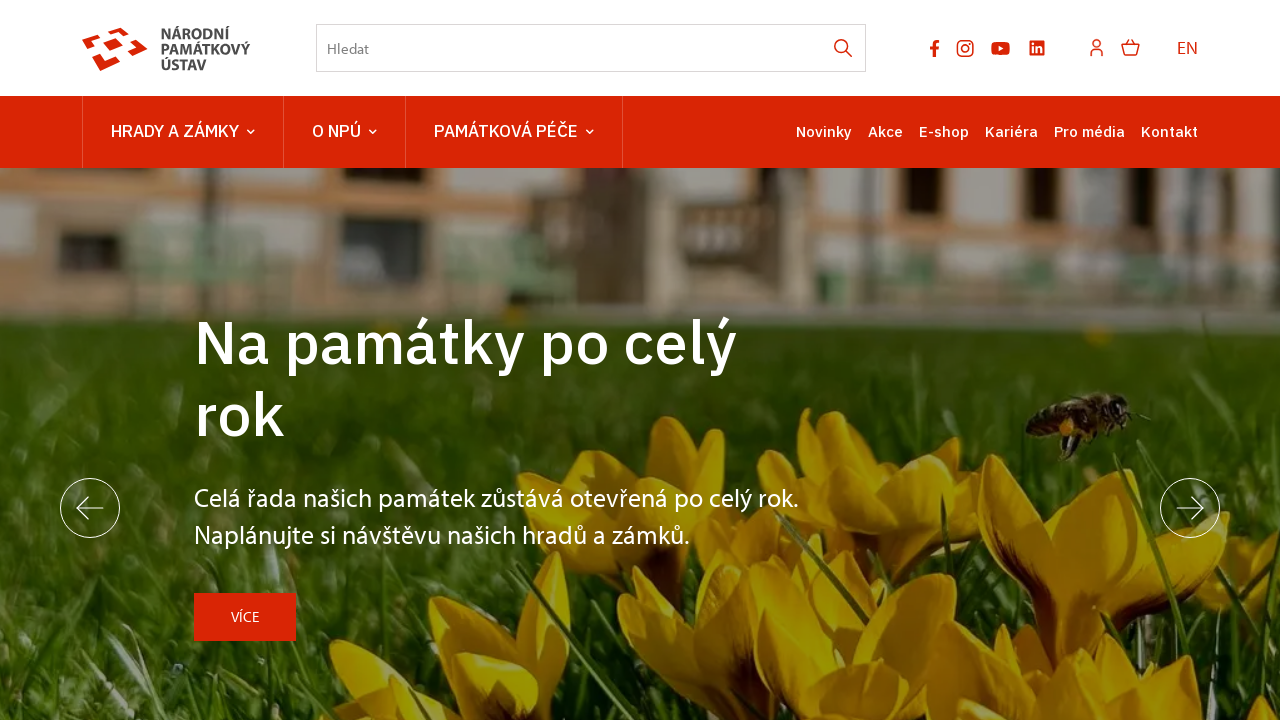

Retrieved href attribute from the navigation link
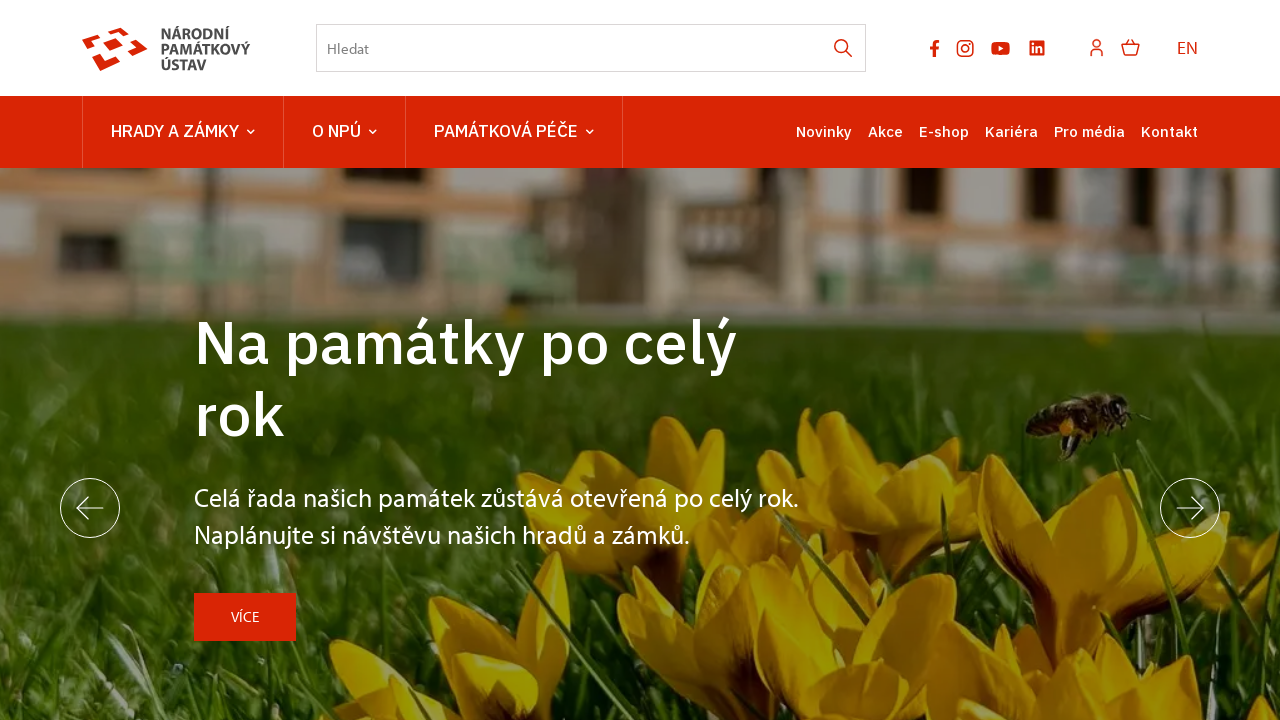

Constructed full URL: http://www.npu.cz/cs/hrady-a-zamky
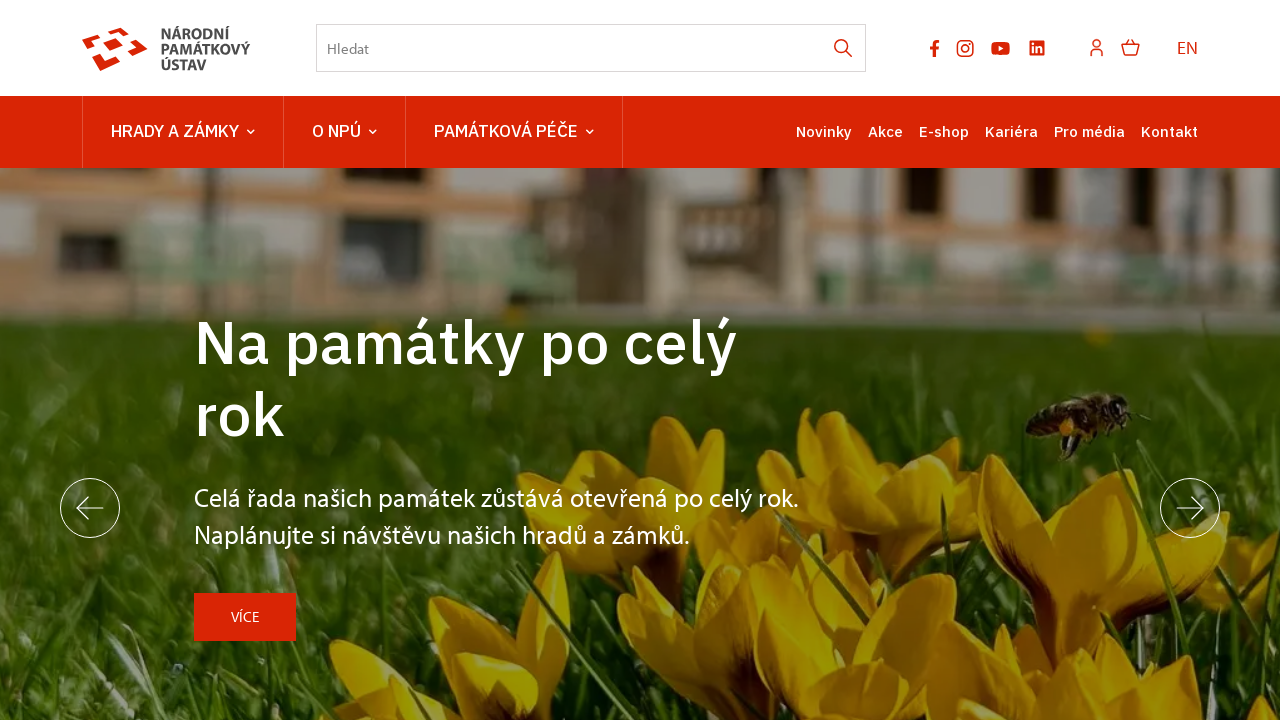

Navigated to the castles section (hrady-a-zamky)
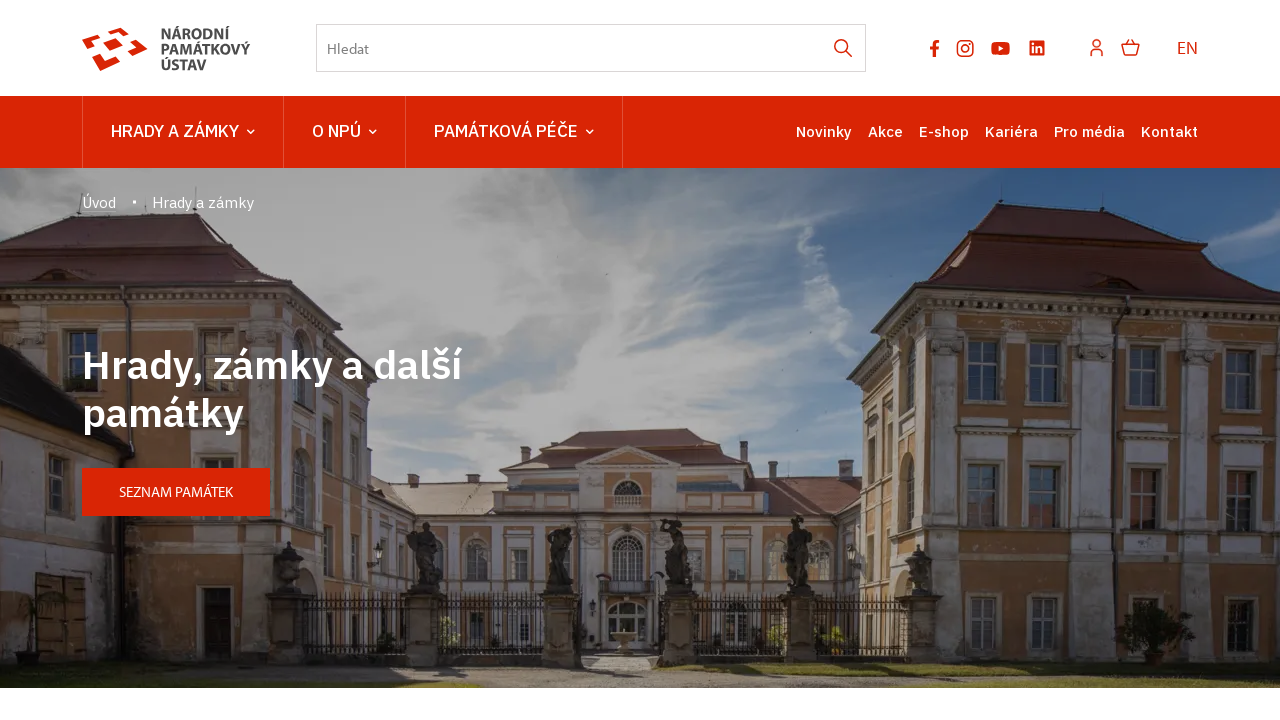

Verified that the current URL contains 'hrady-a-zamky'
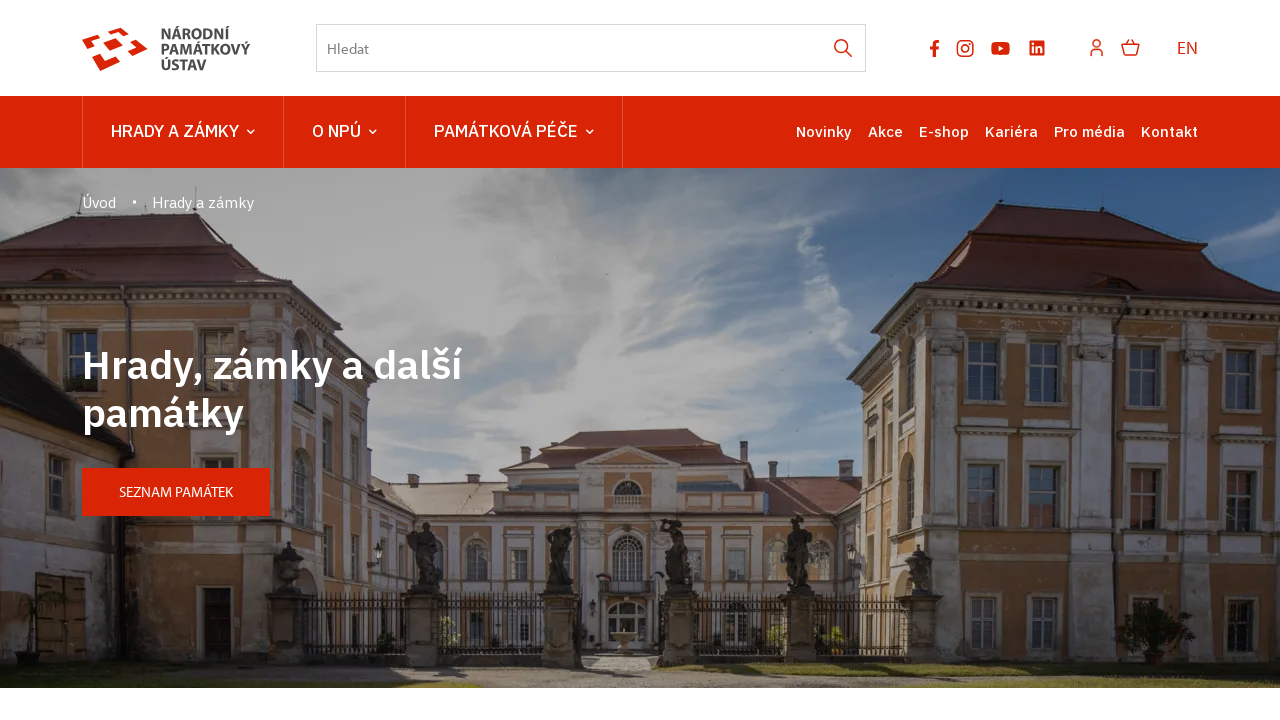

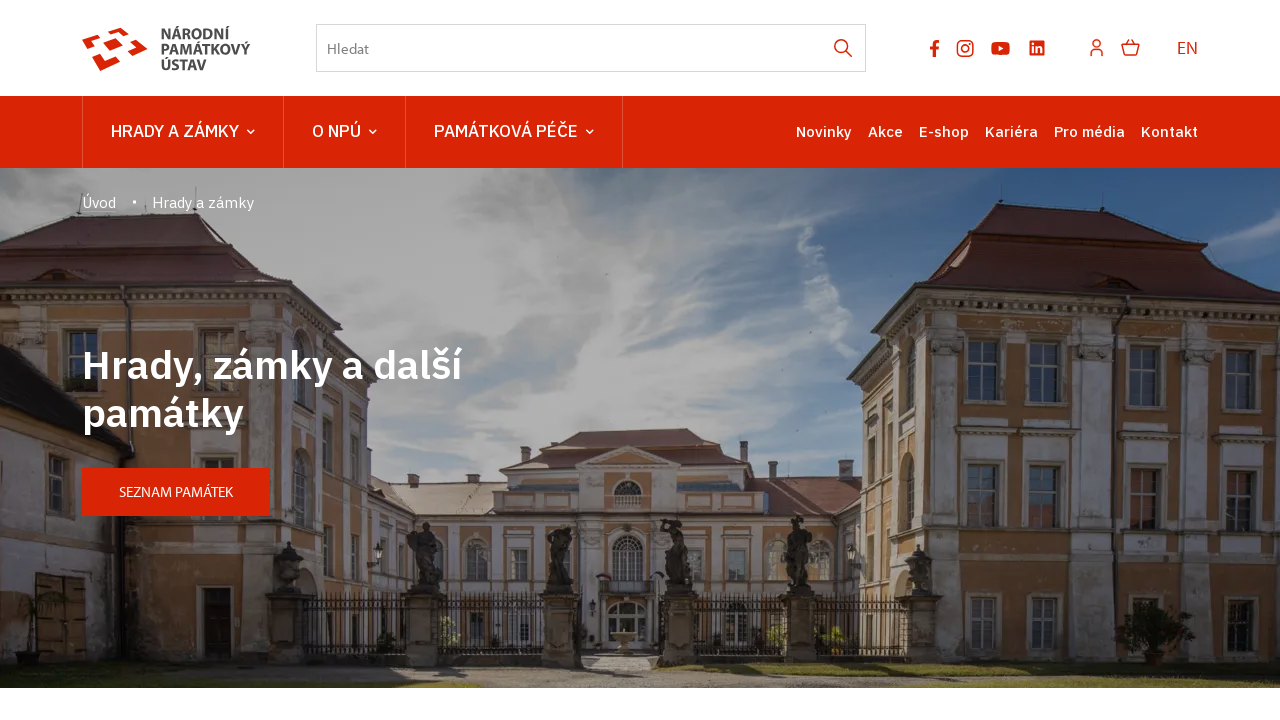